Tests checkbox handling by iterating through all checkboxes on the page and clicking each one to toggle their state

Starting URL: http://www.tizag.com/htmlT/htmlcheckboxes.php

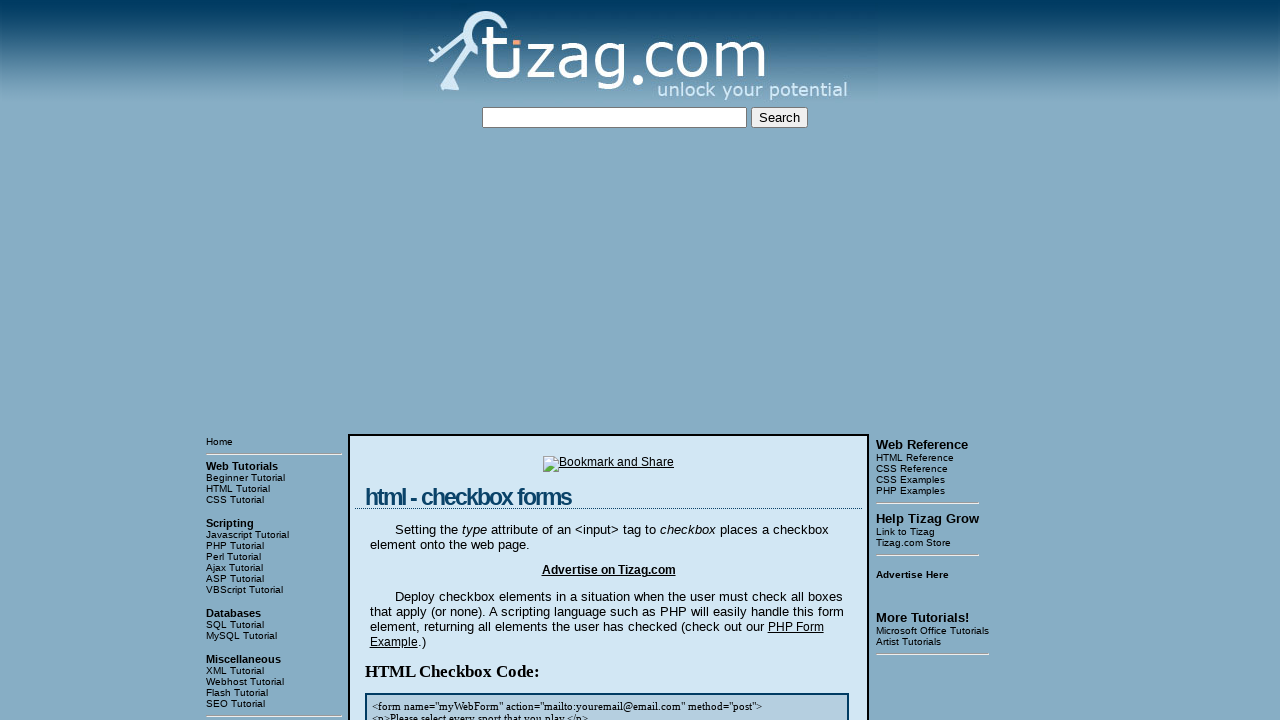

Navigated to checkbox test page
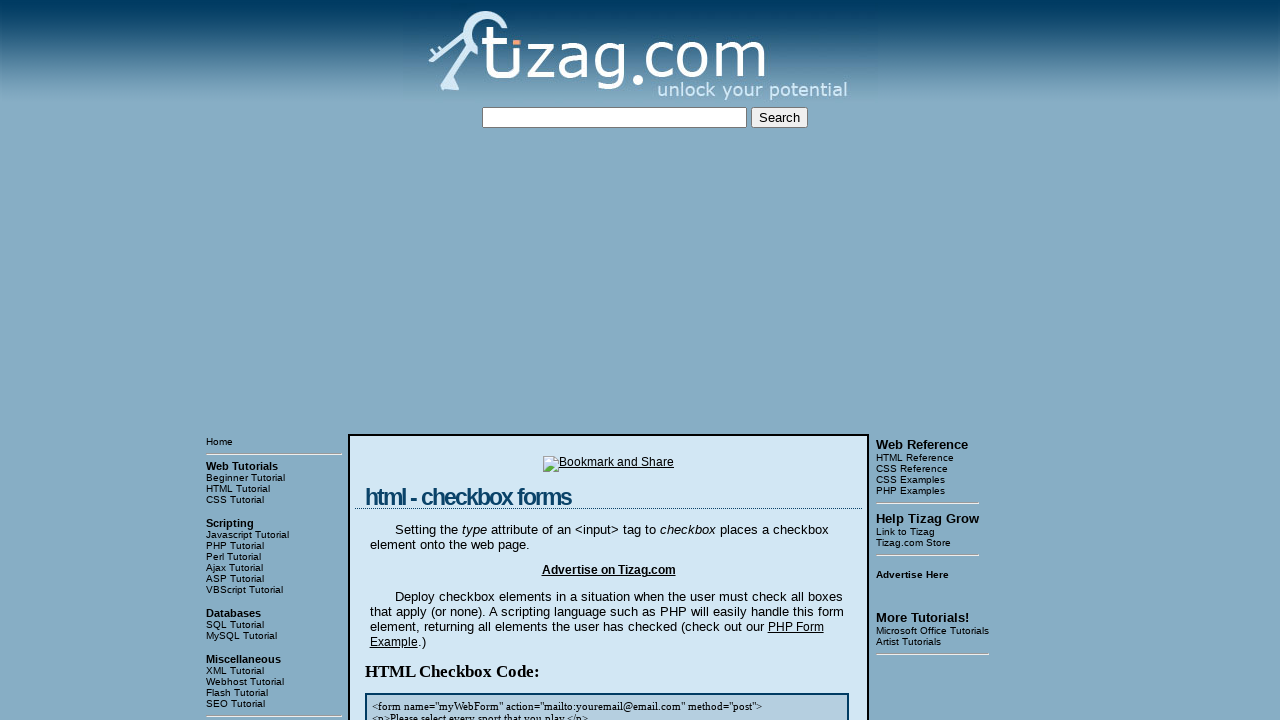

Located all checkboxes on the page
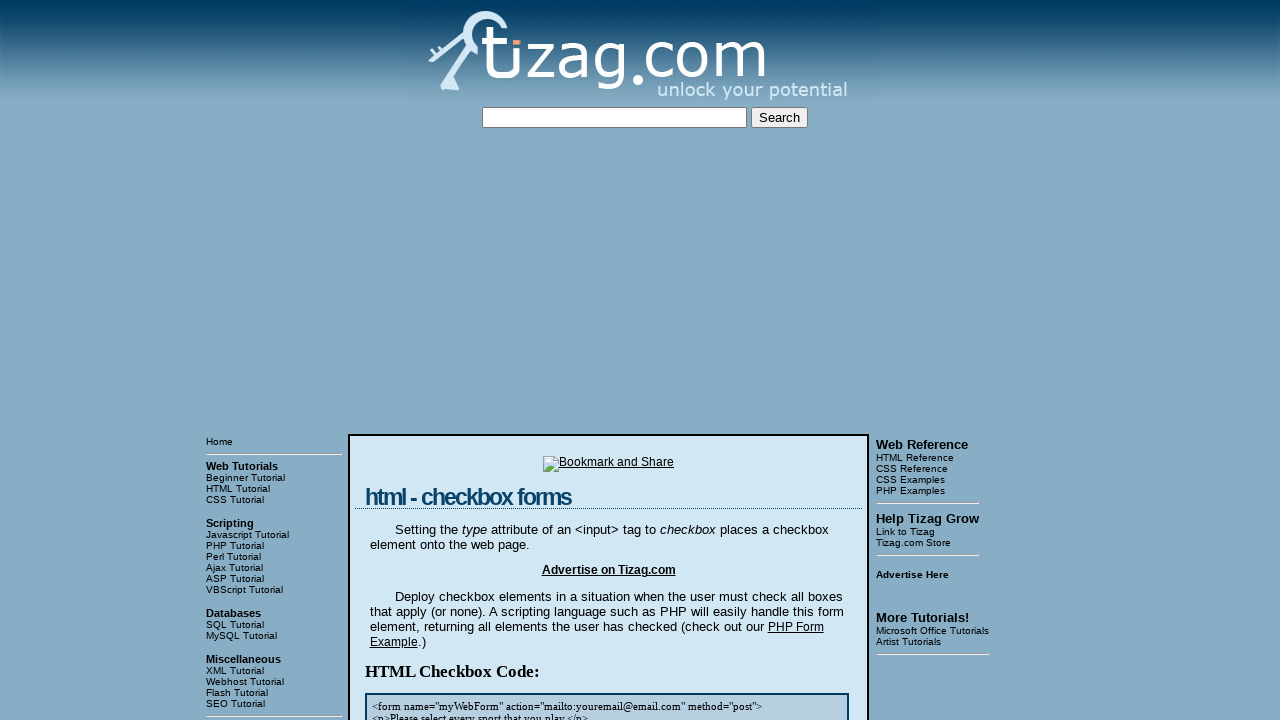

Found 8 checkboxes on the page
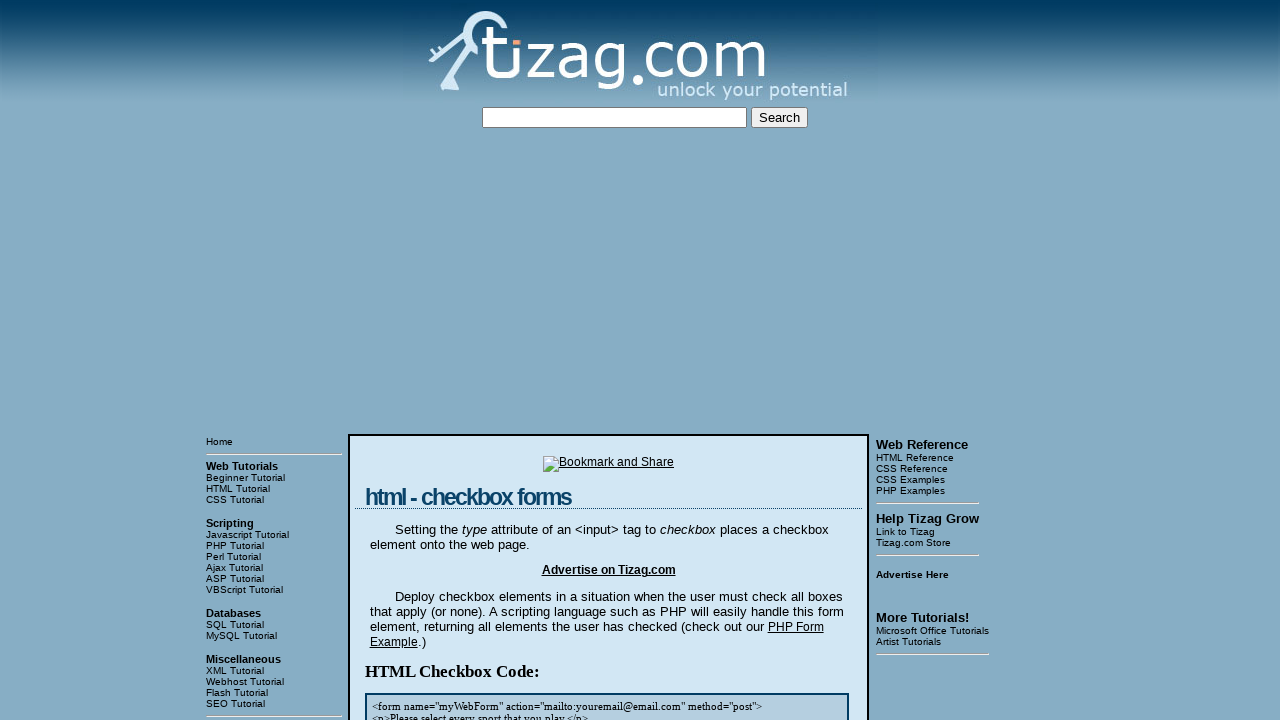

Clicked checkbox 1 of 8 to toggle its state at (422, 360) on [type='checkbox'] >> nth=0
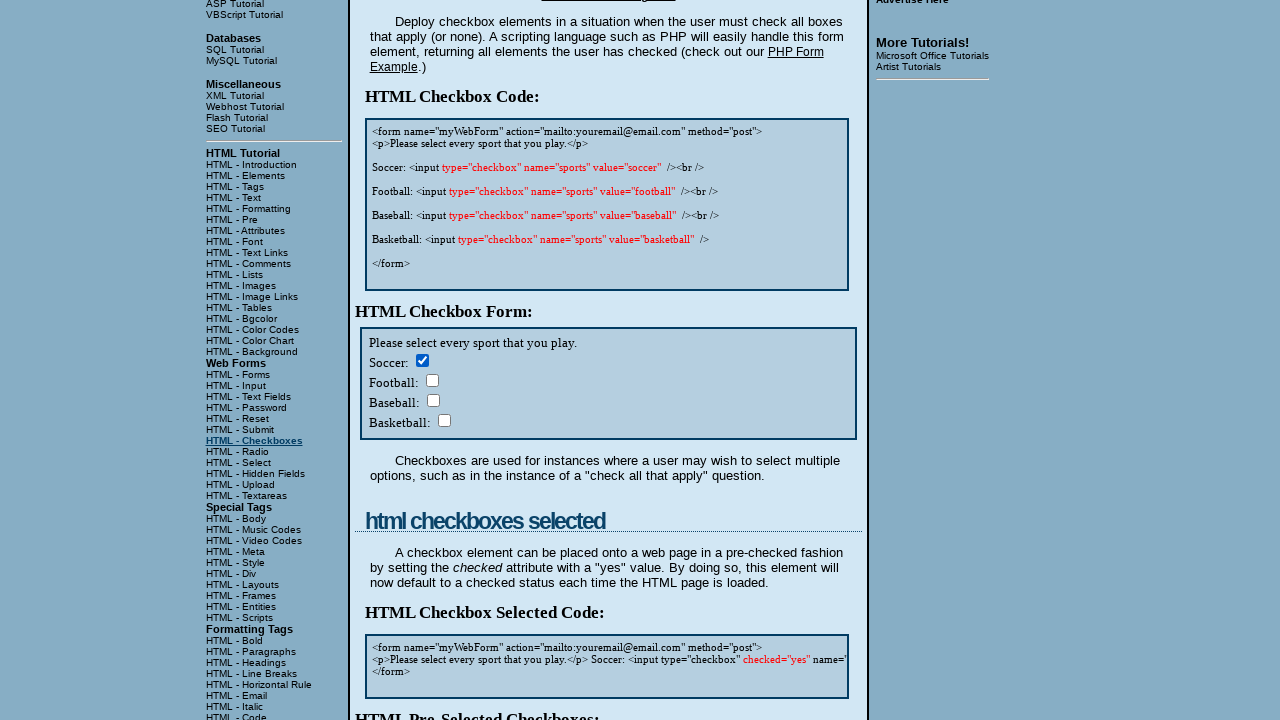

Clicked checkbox 2 of 8 to toggle its state at (432, 380) on [type='checkbox'] >> nth=1
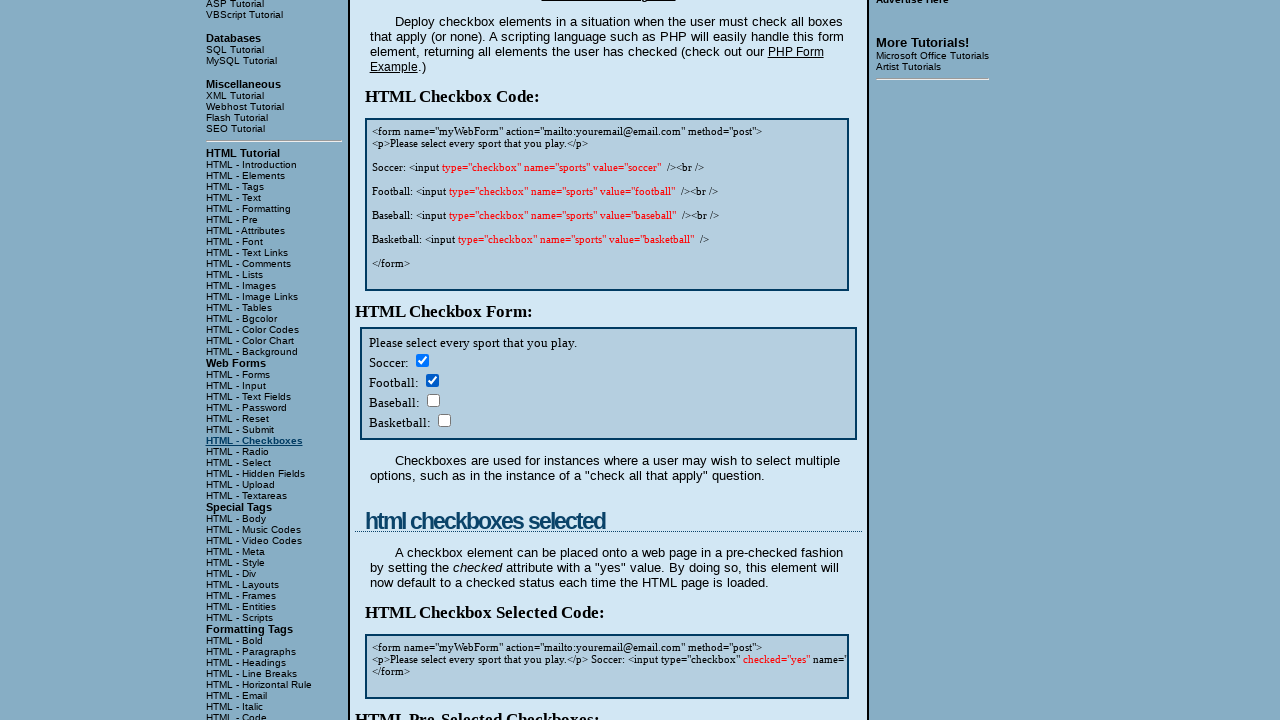

Clicked checkbox 3 of 8 to toggle its state at (433, 400) on [type='checkbox'] >> nth=2
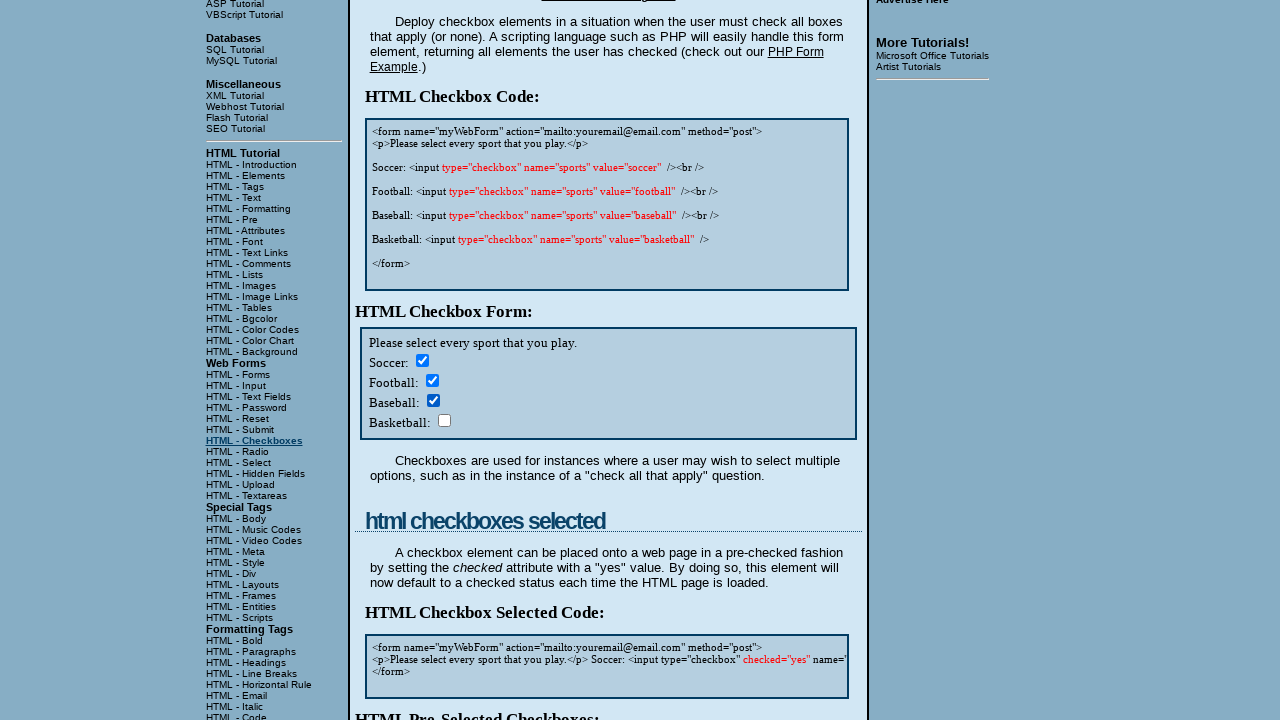

Clicked checkbox 4 of 8 to toggle its state at (444, 420) on [type='checkbox'] >> nth=3
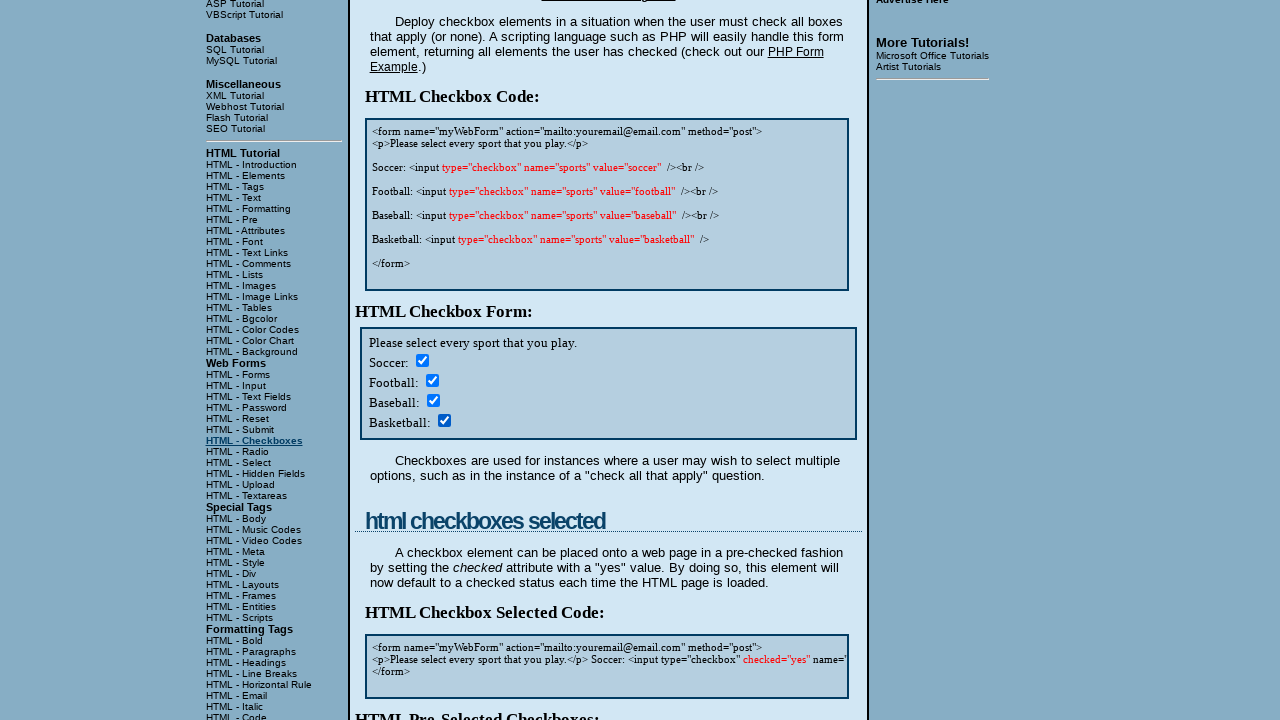

Clicked checkbox 5 of 8 to toggle its state at (422, 360) on [type='checkbox'] >> nth=4
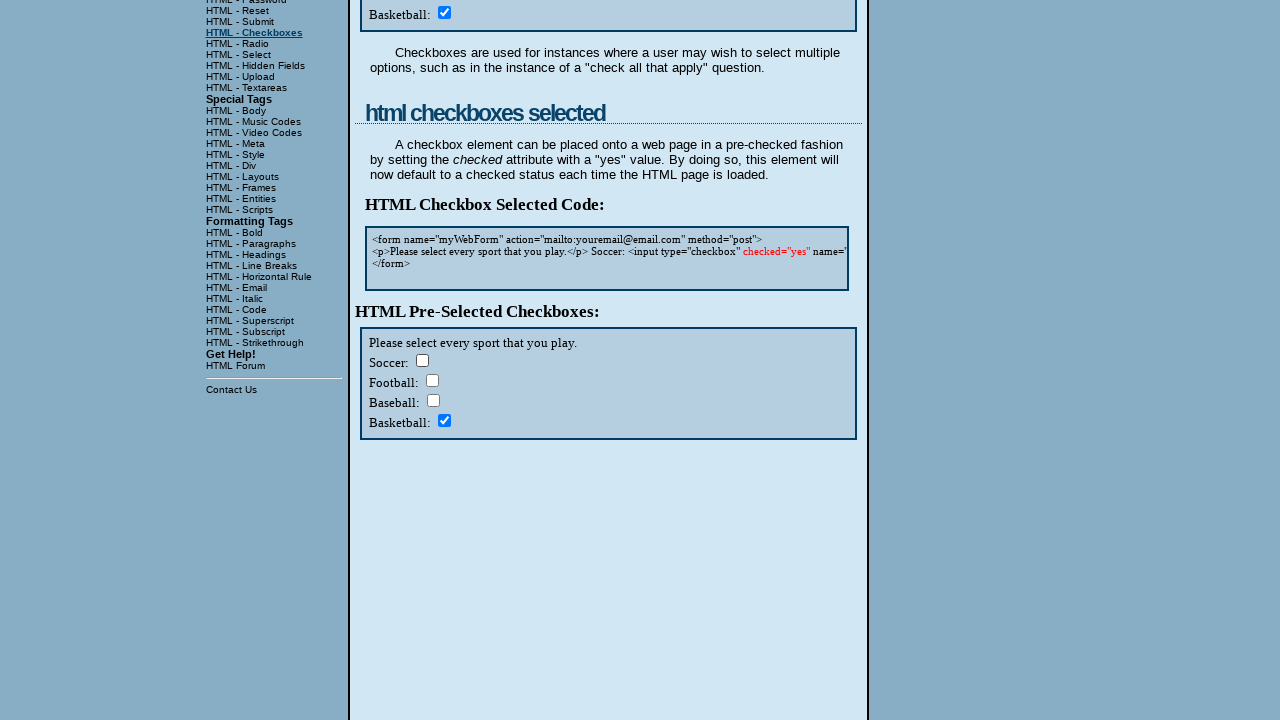

Clicked checkbox 6 of 8 to toggle its state at (432, 380) on [type='checkbox'] >> nth=5
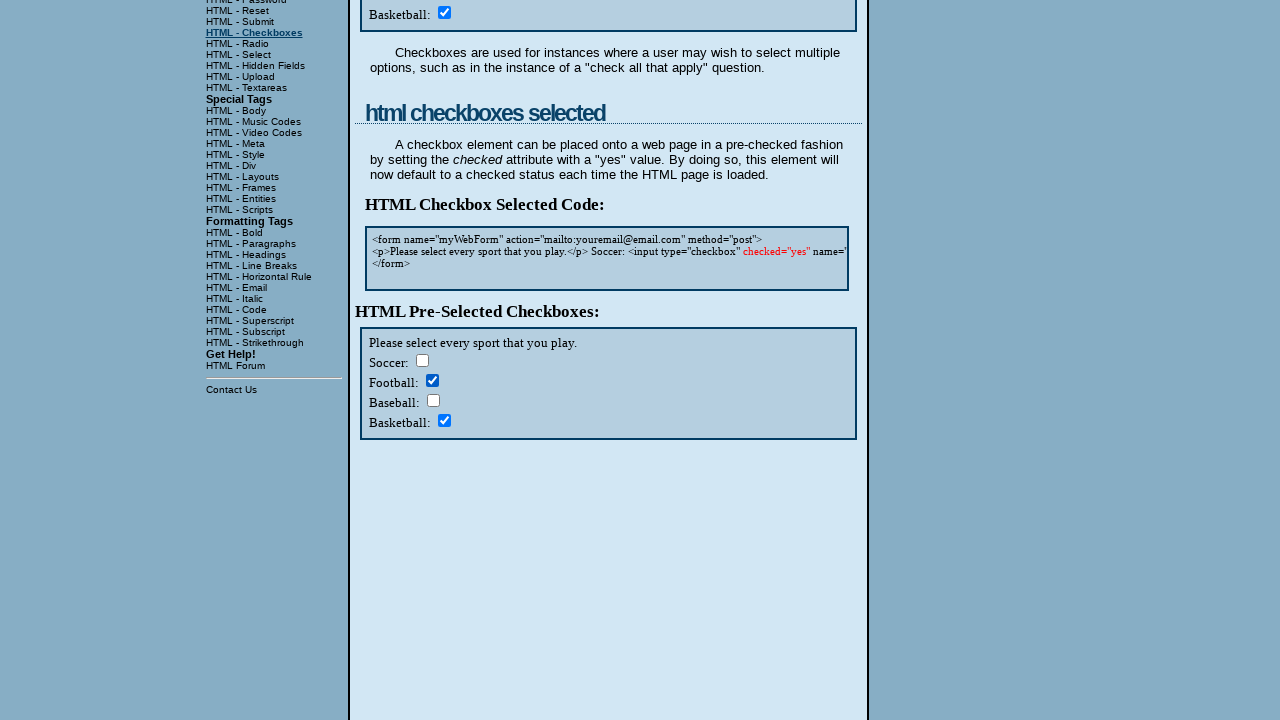

Clicked checkbox 7 of 8 to toggle its state at (433, 400) on [type='checkbox'] >> nth=6
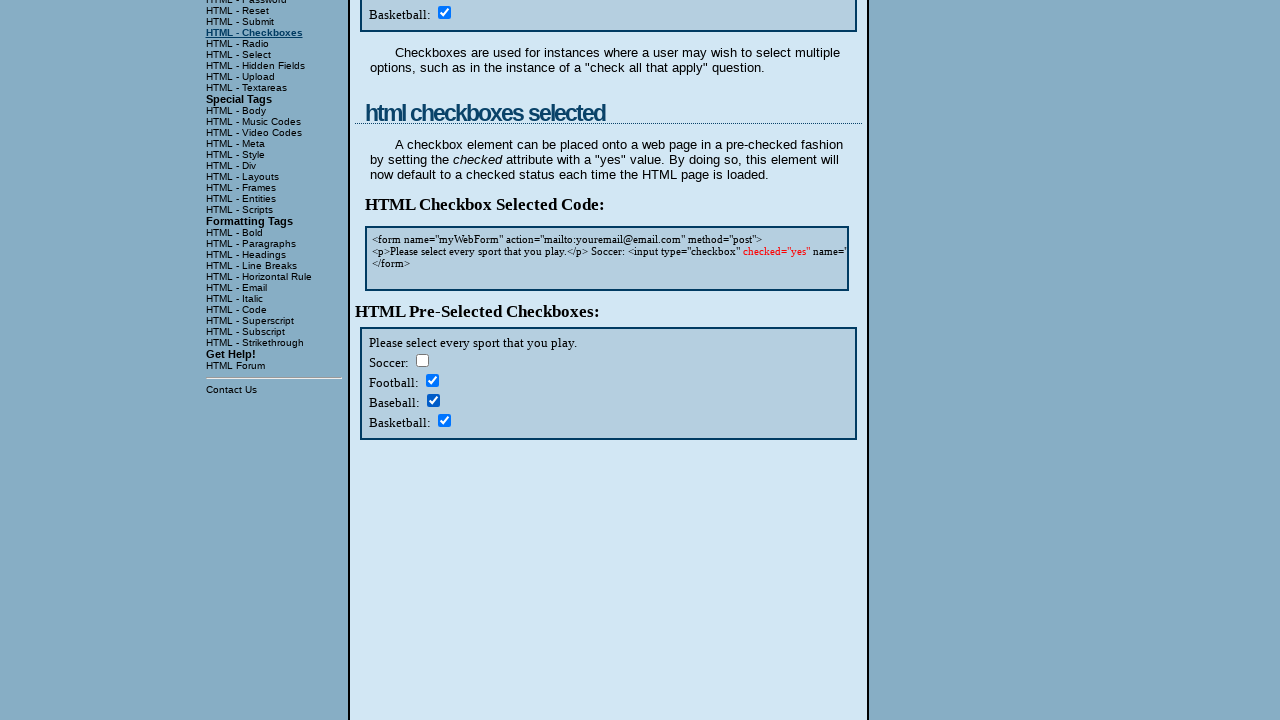

Clicked checkbox 8 of 8 to toggle its state at (444, 420) on [type='checkbox'] >> nth=7
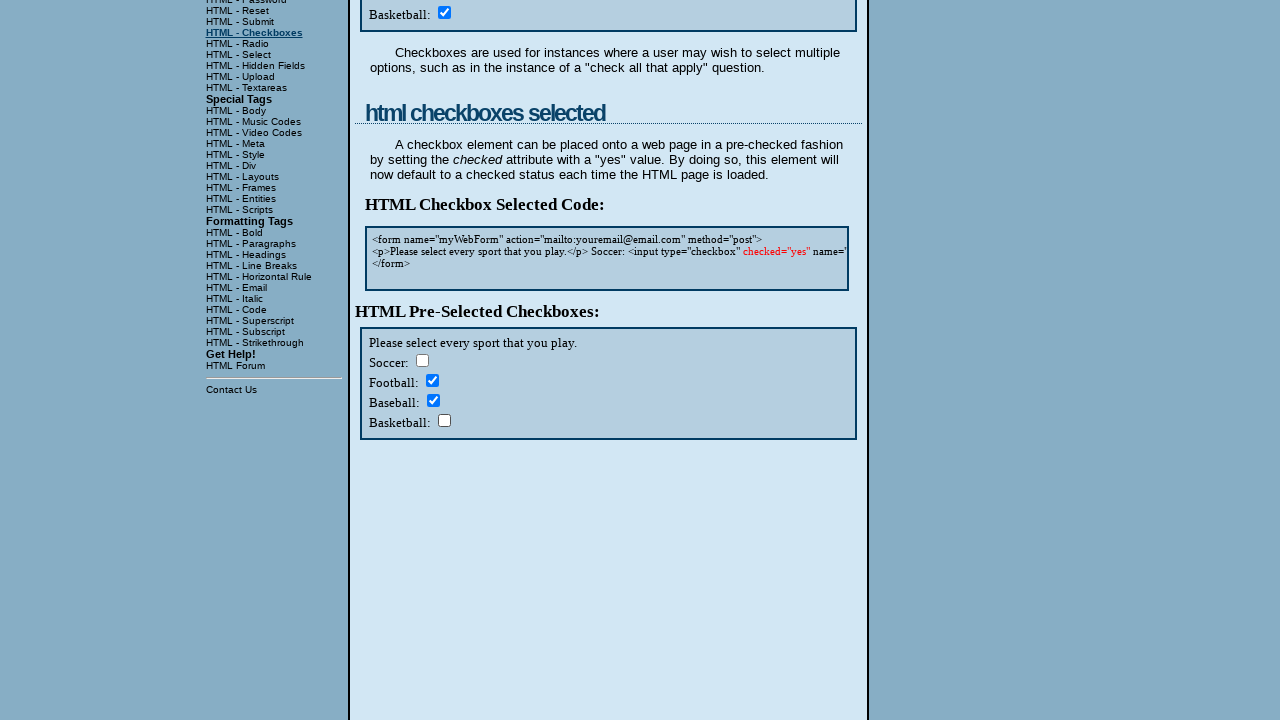

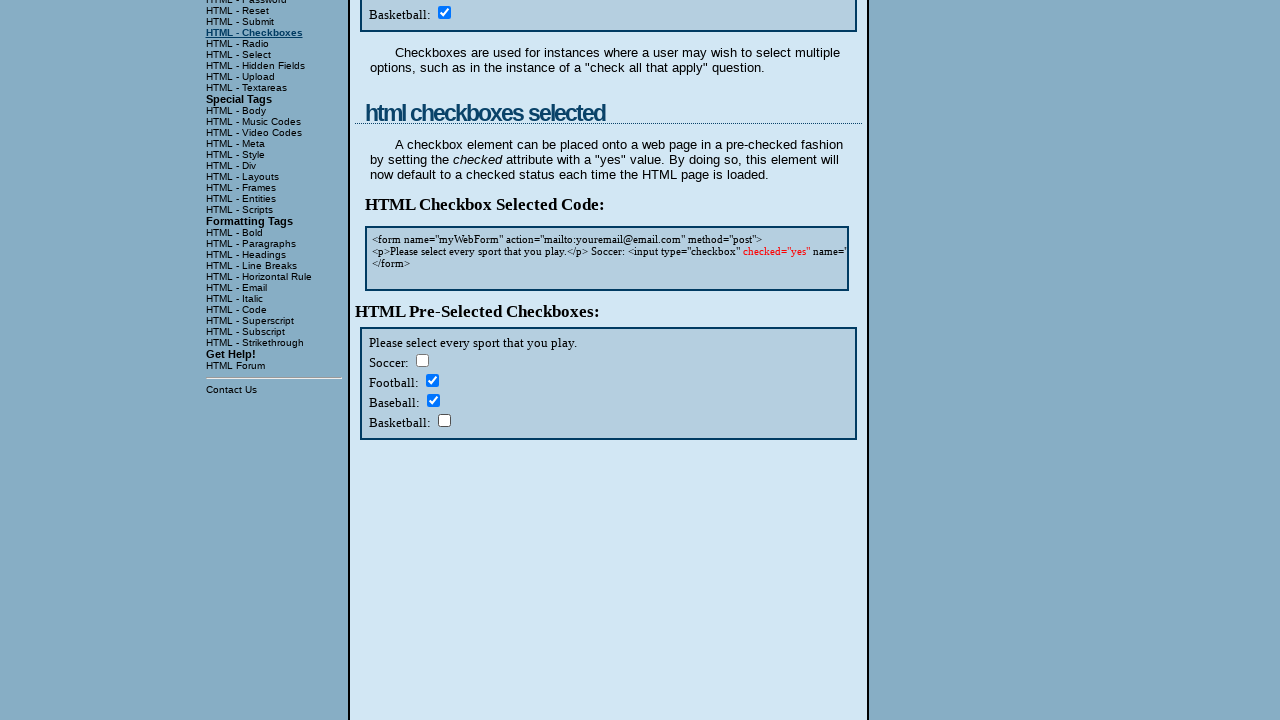